Navigates to the Formy project homepage, clicks on the buttons link, and verifies that a danger button with expected text is present

Starting URL: https://formy-project.herokuapp.com/

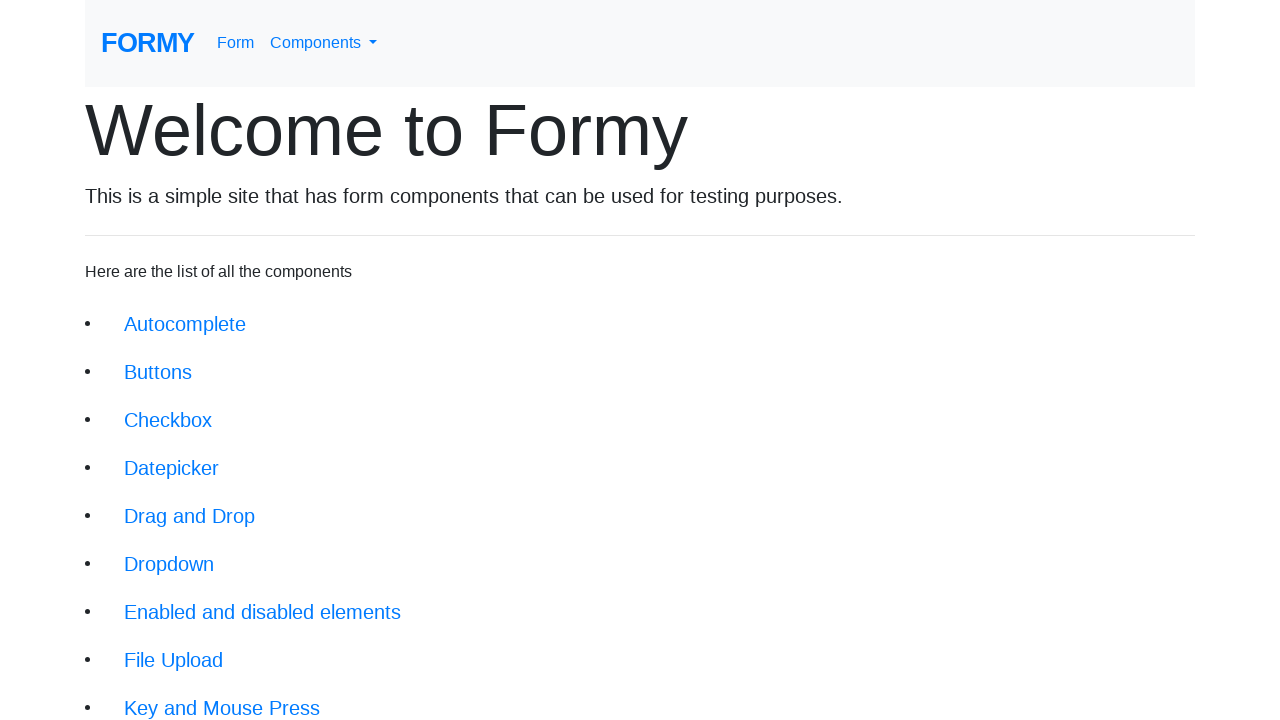

Clicked on the buttons link at (158, 372) on xpath=//li/a[@href='/buttons']
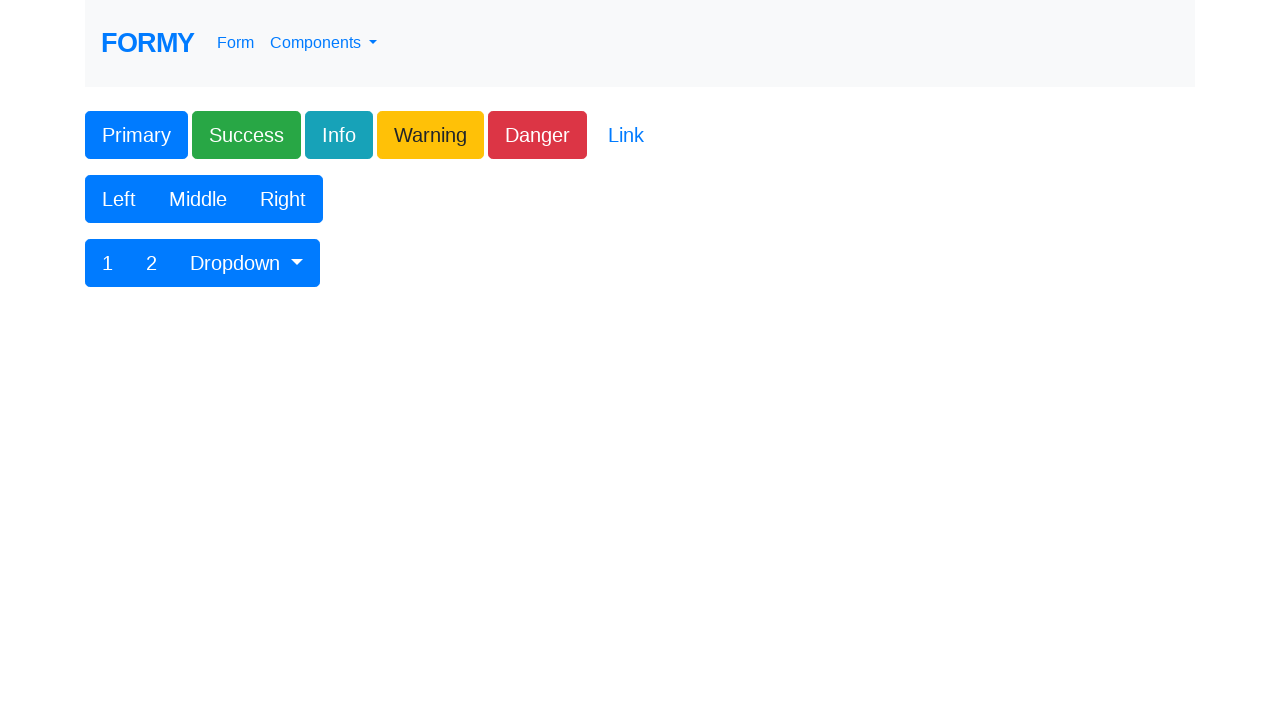

Danger button element loaded and located
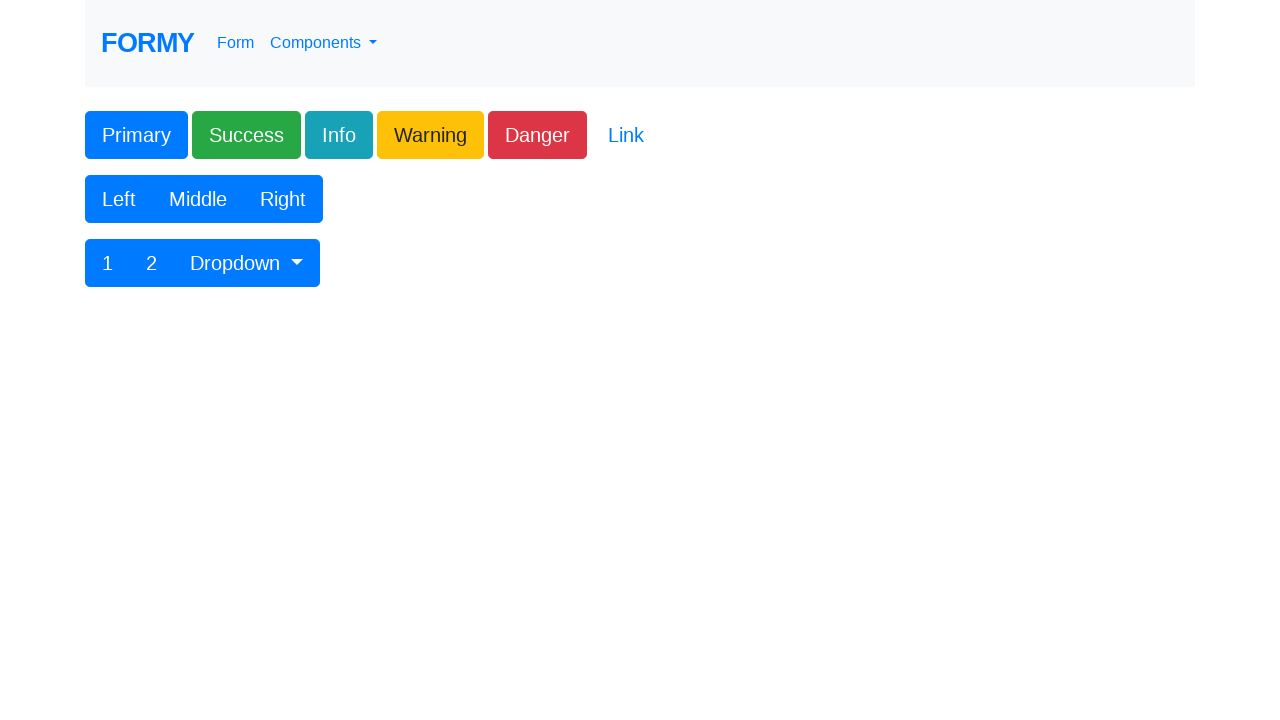

Verified danger button contains expected text 'Danger'
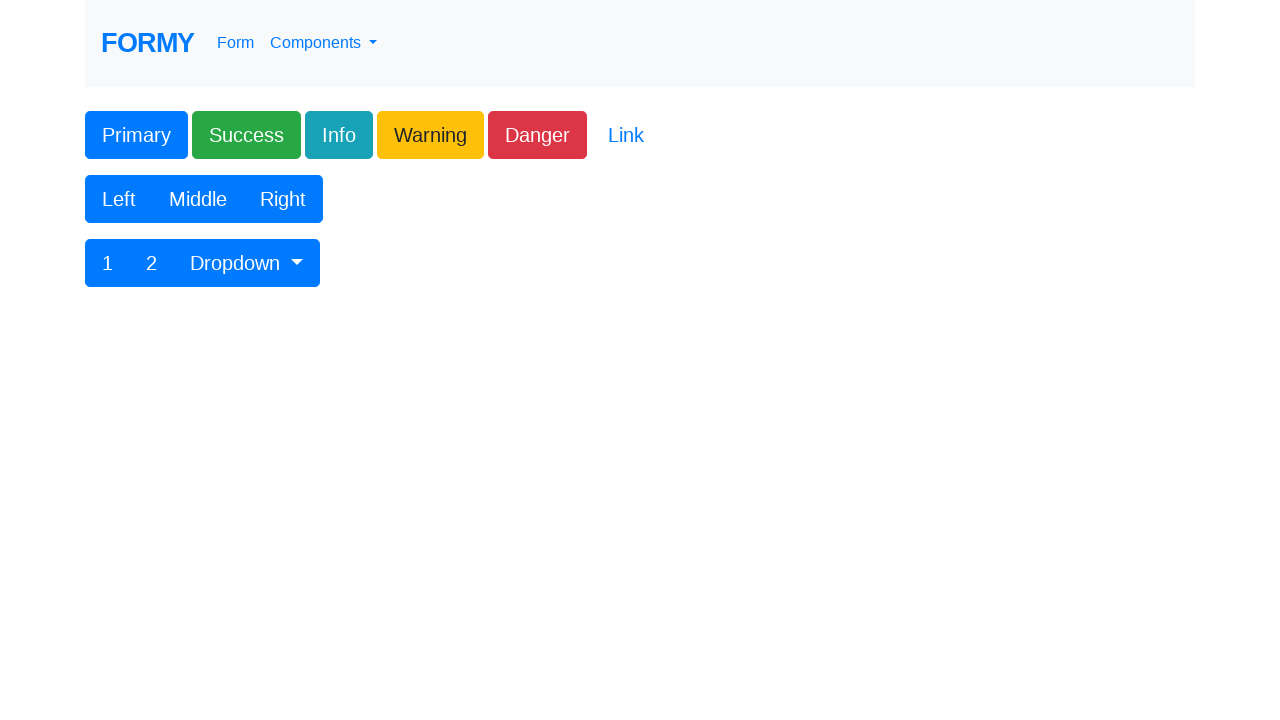

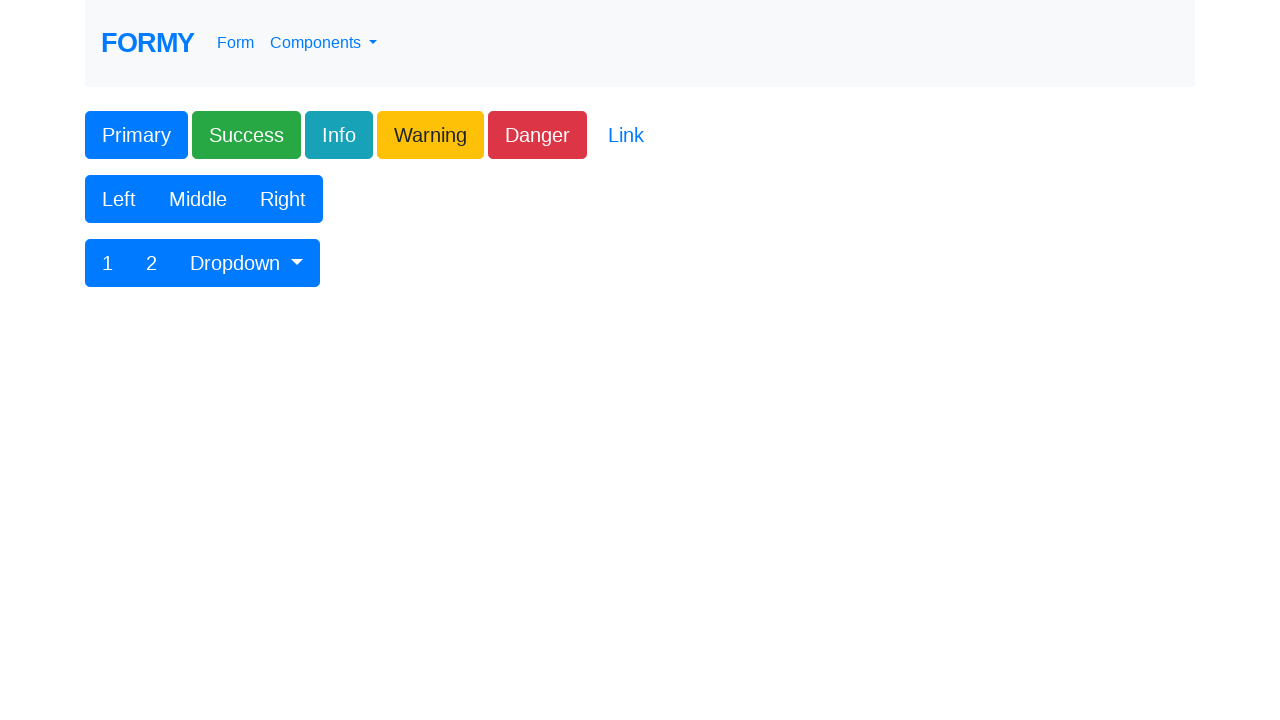